Verifies that the OrangeHRM login page displays the "Login" header text

Starting URL: https://opensource-demo.orangehrmlive.com/

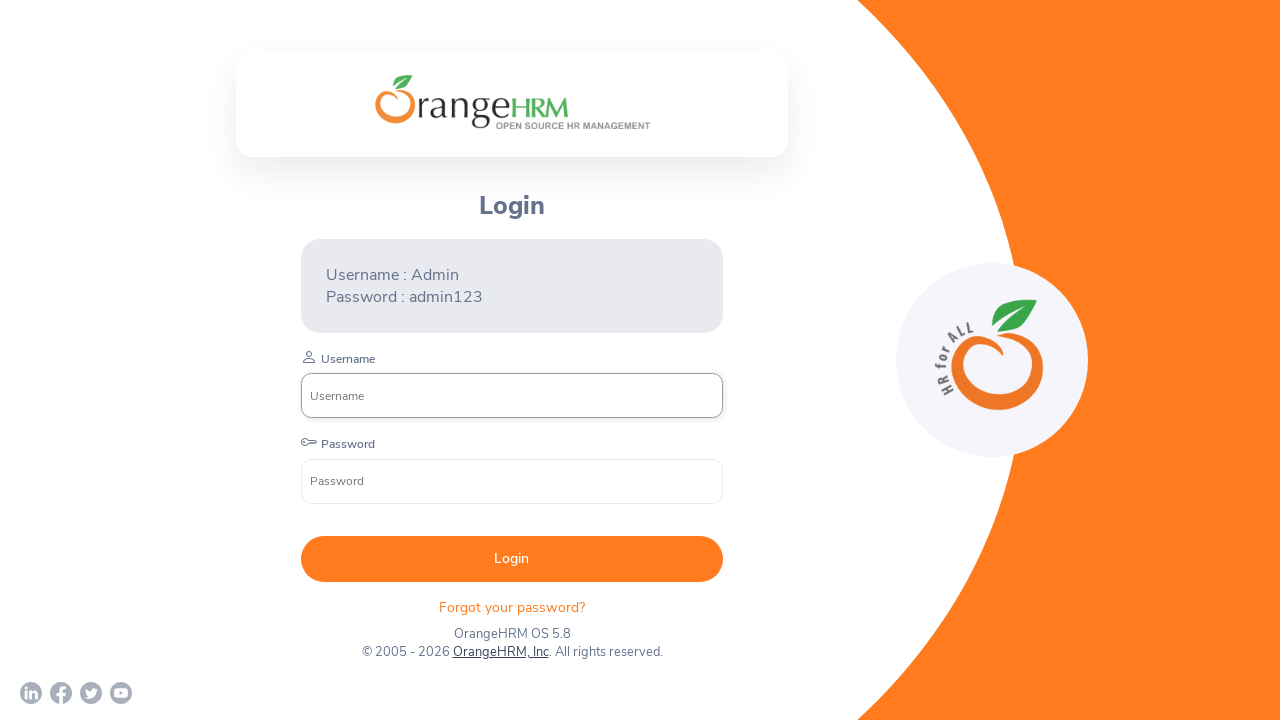

Navigated to OrangeHRM login page
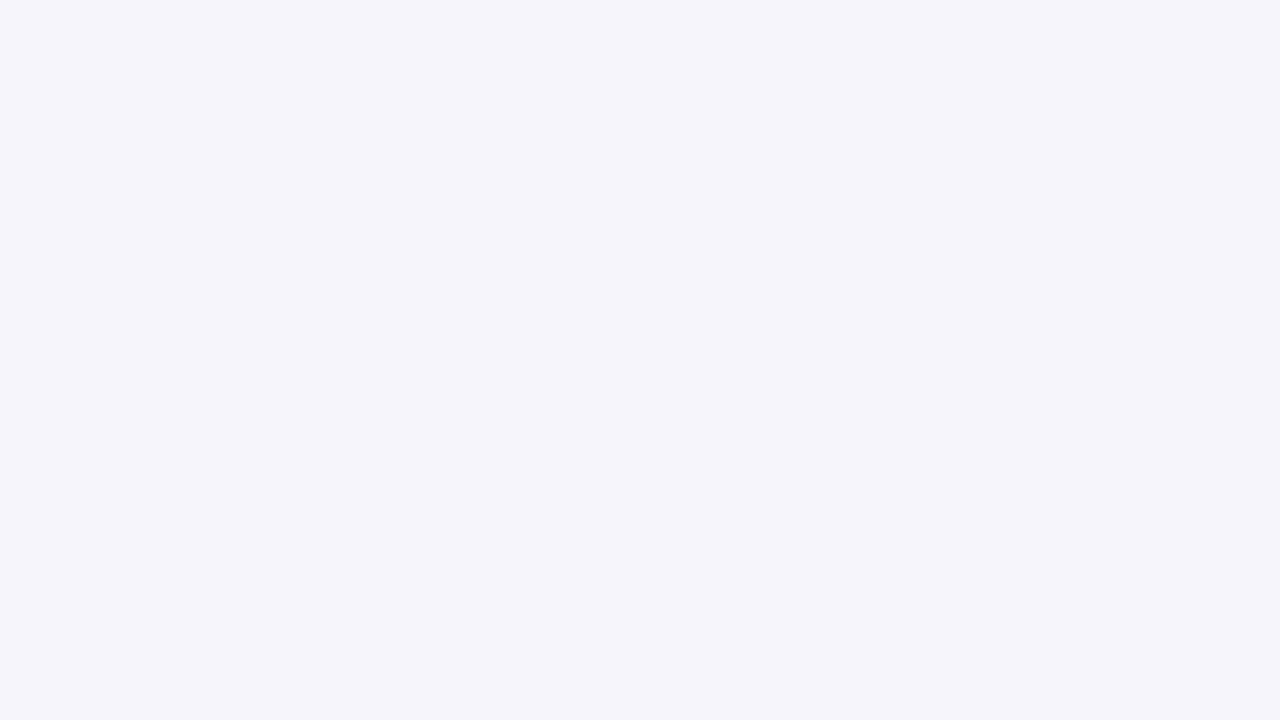

Located Login header element
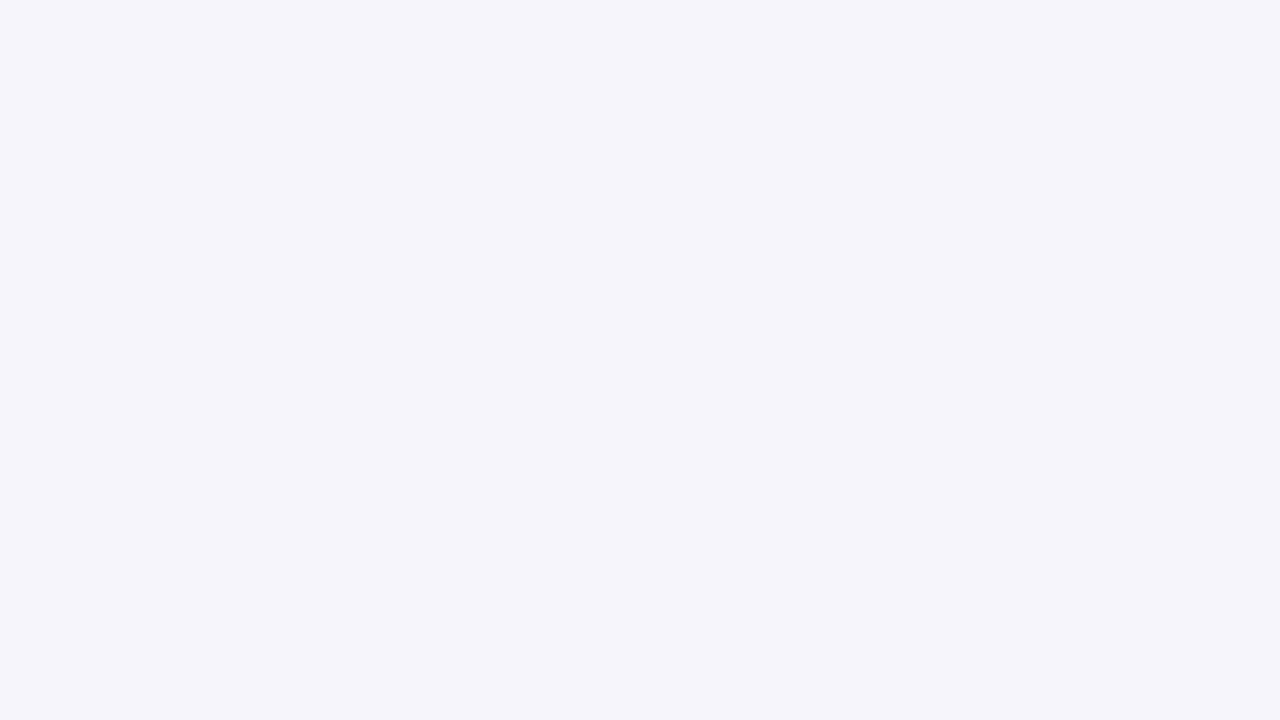

Login header element became visible
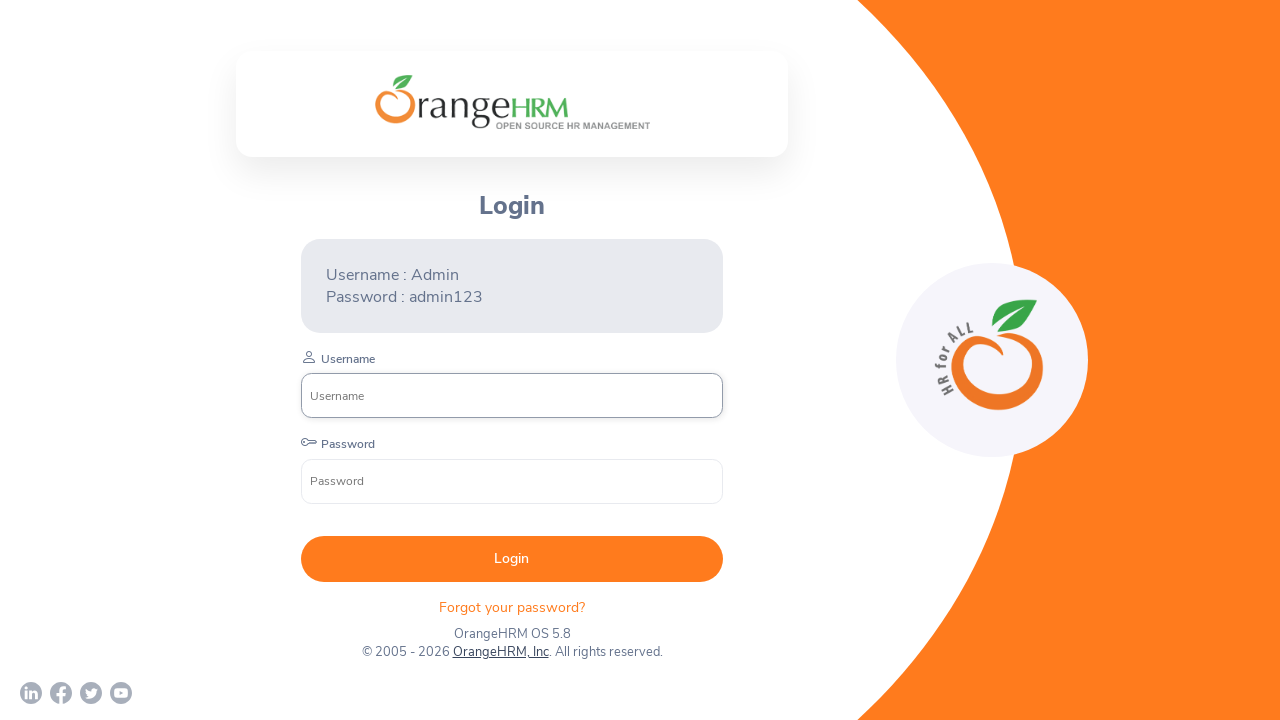

Verified Login header text content matches expected value
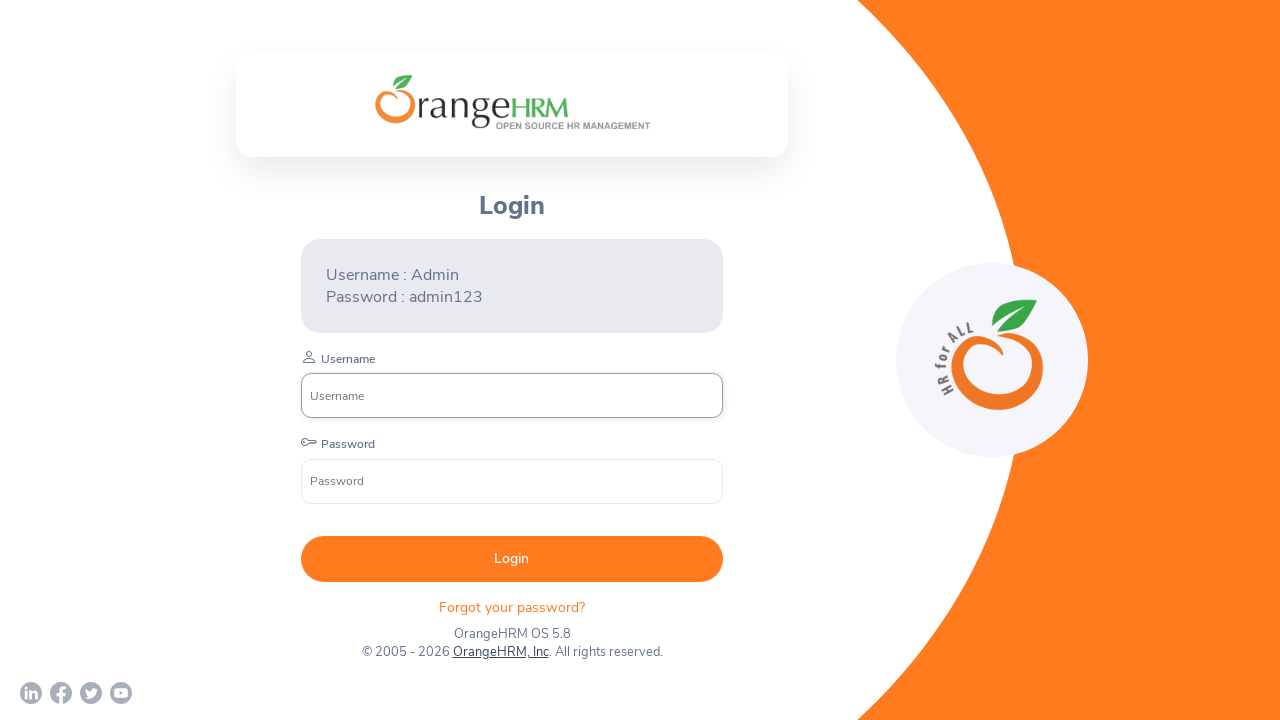

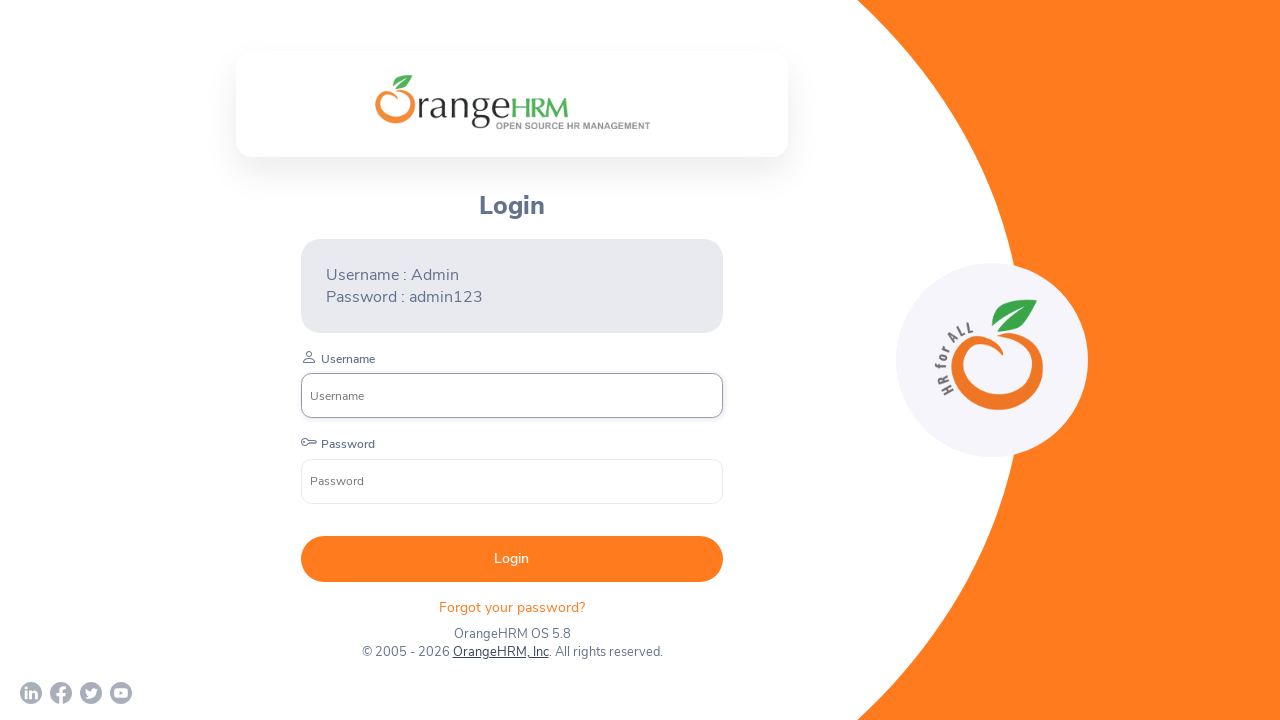